Tests sortable list functionality on QA Playground by navigating to the sortable list demo and performing a drag-and-drop operation to reorder list items

Starting URL: https://qaplayground.dev/

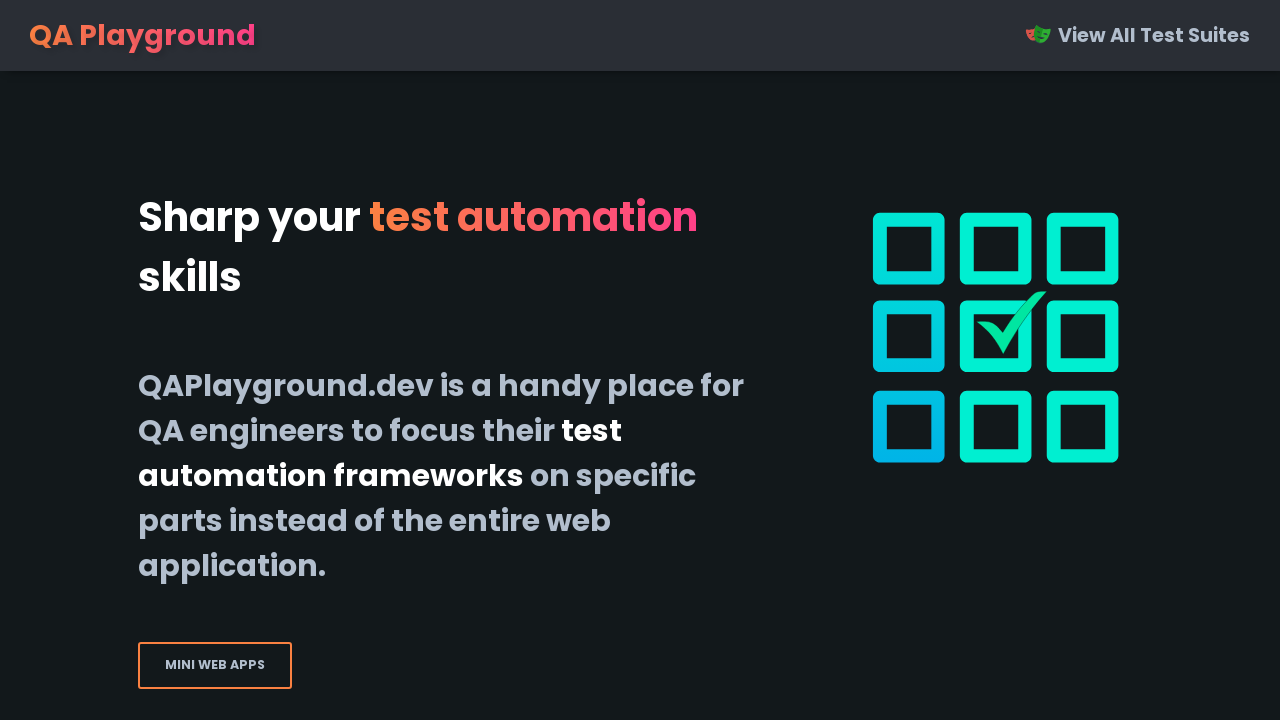

Clicked on 'Sortable List' link to navigate to the sortable list demo at (326, 361) on xpath=//*[normalize-space(text())='Sortable List']
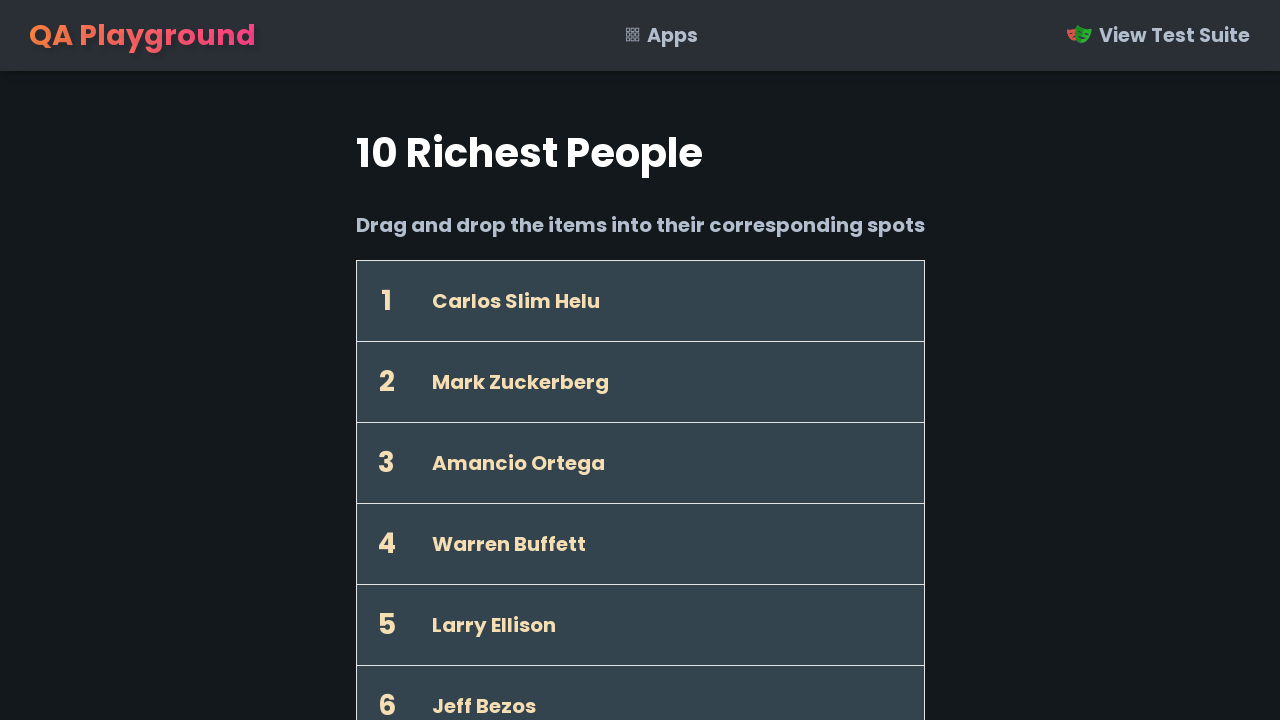

Sortable list page loaded successfully
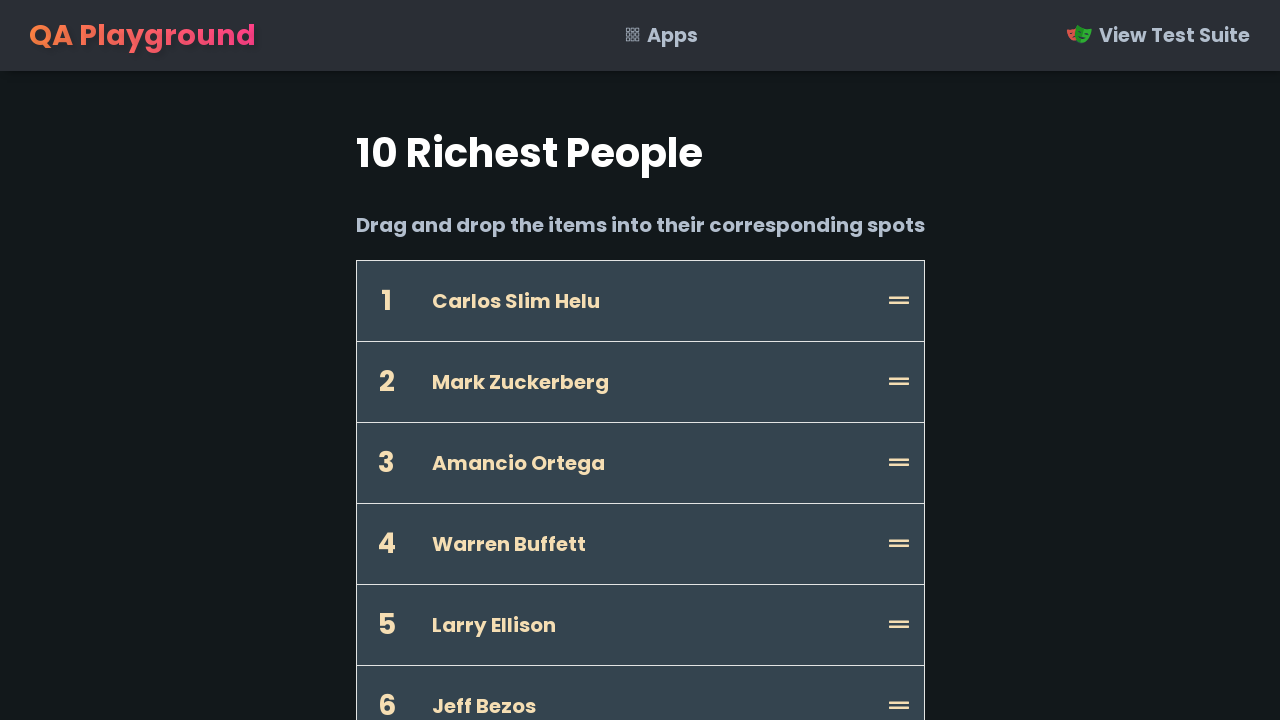

Located source element 'Larry Elli' in the sortable list
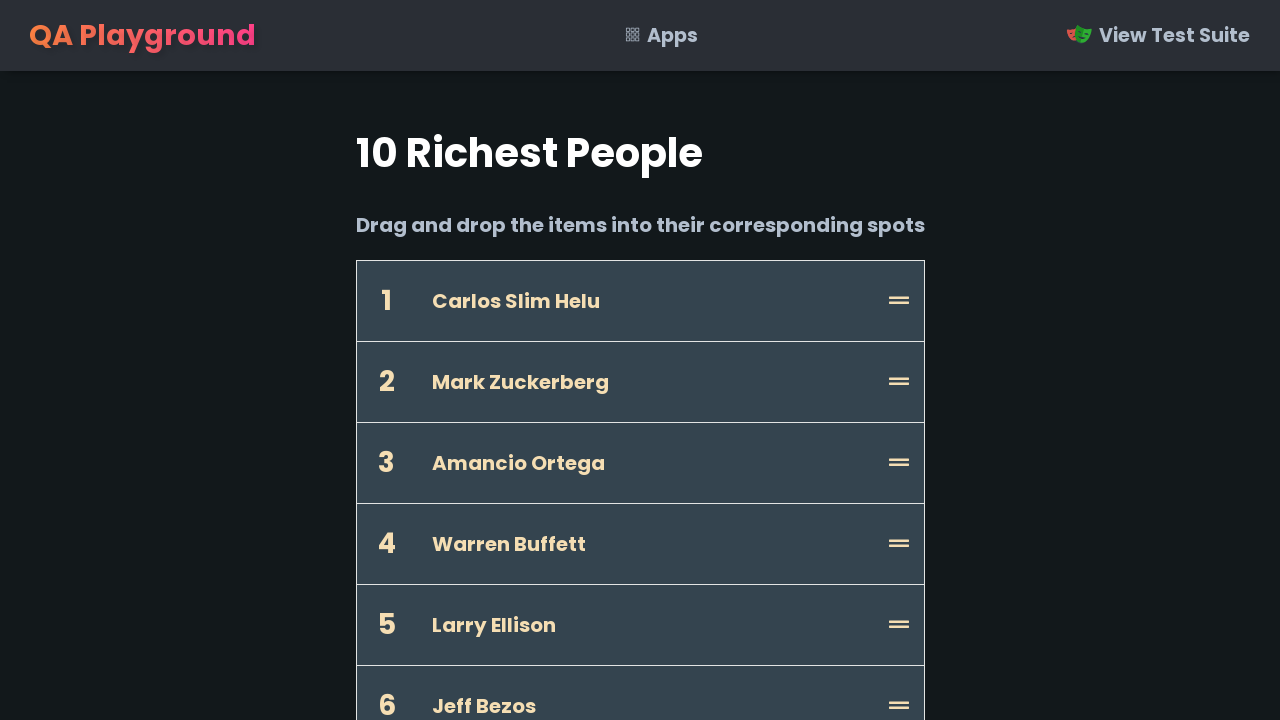

Located target position at index 0
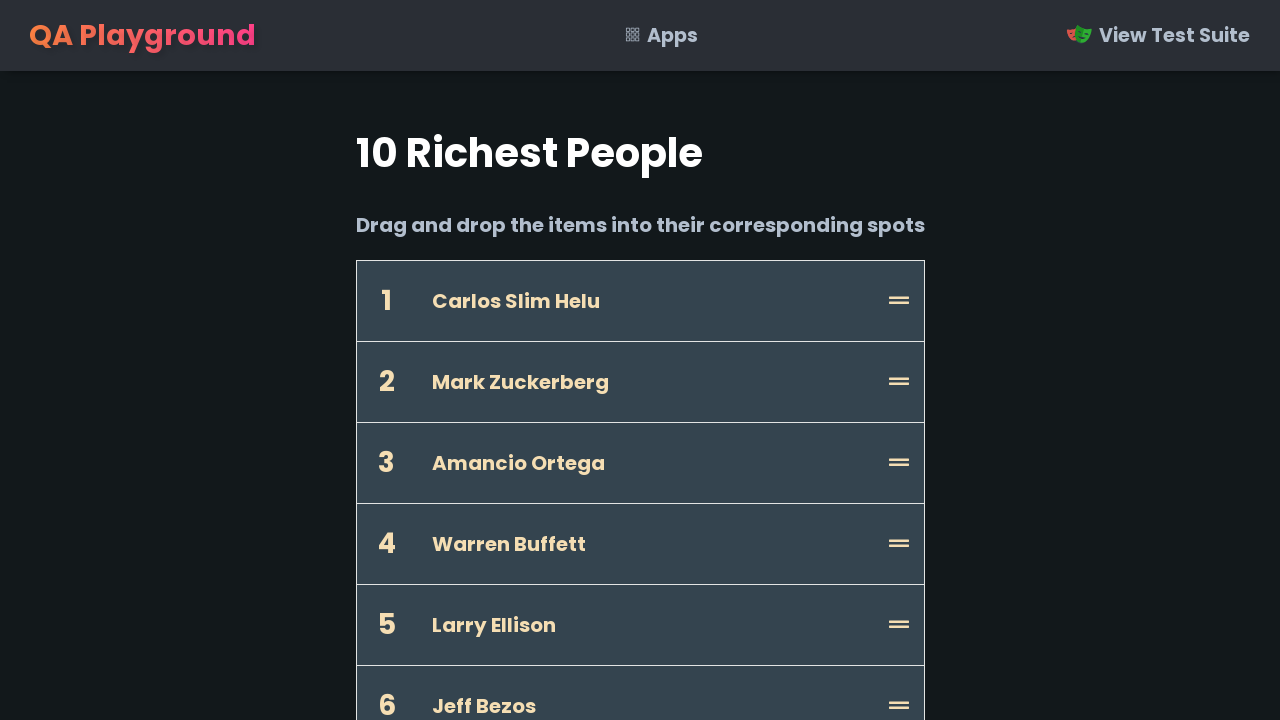

Performed drag-and-drop operation to reorder list items at (640, 301)
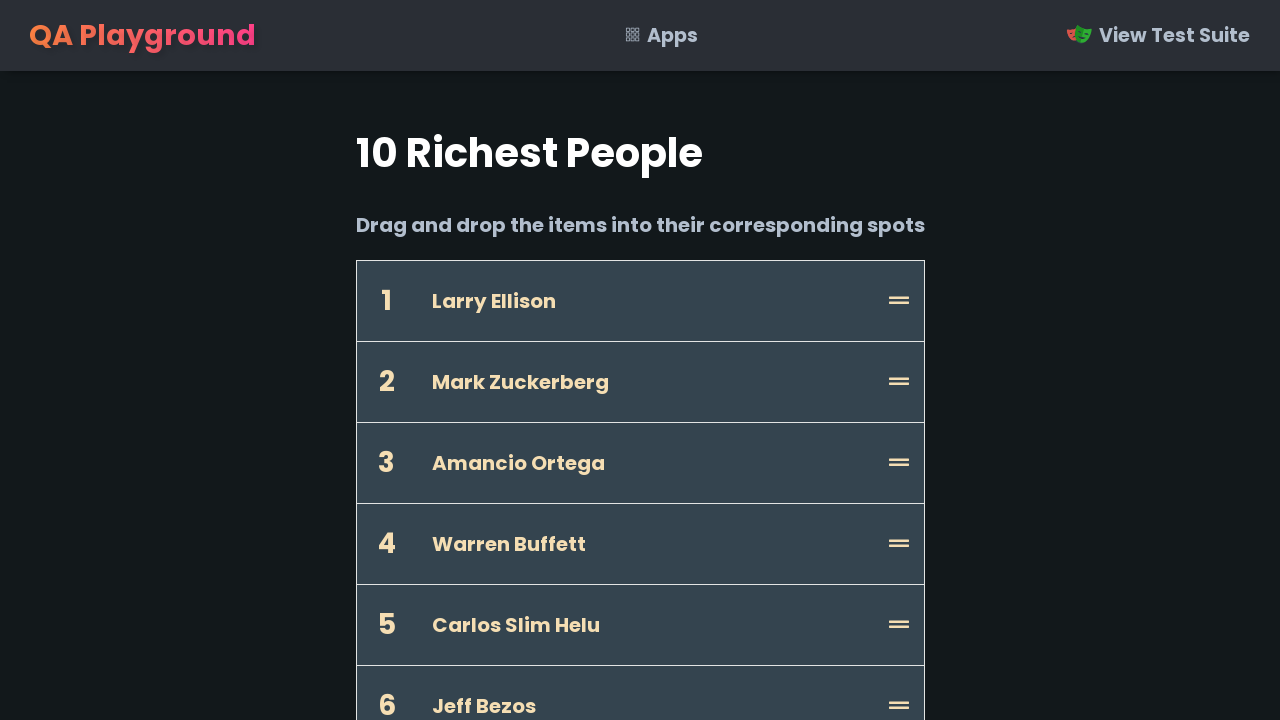

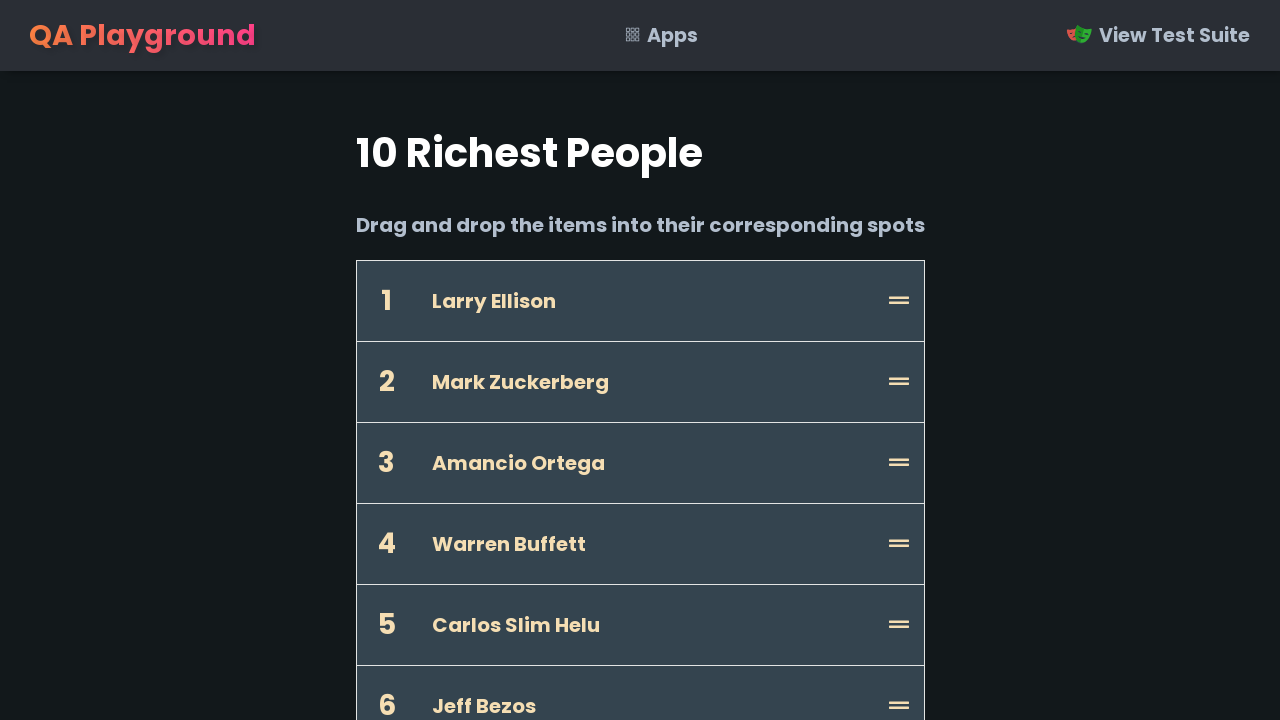